Navigates to RedBus website and verifies the page loads correctly by checking the URL and retrieving the page title.

Starting URL: https://www.redbus.in/

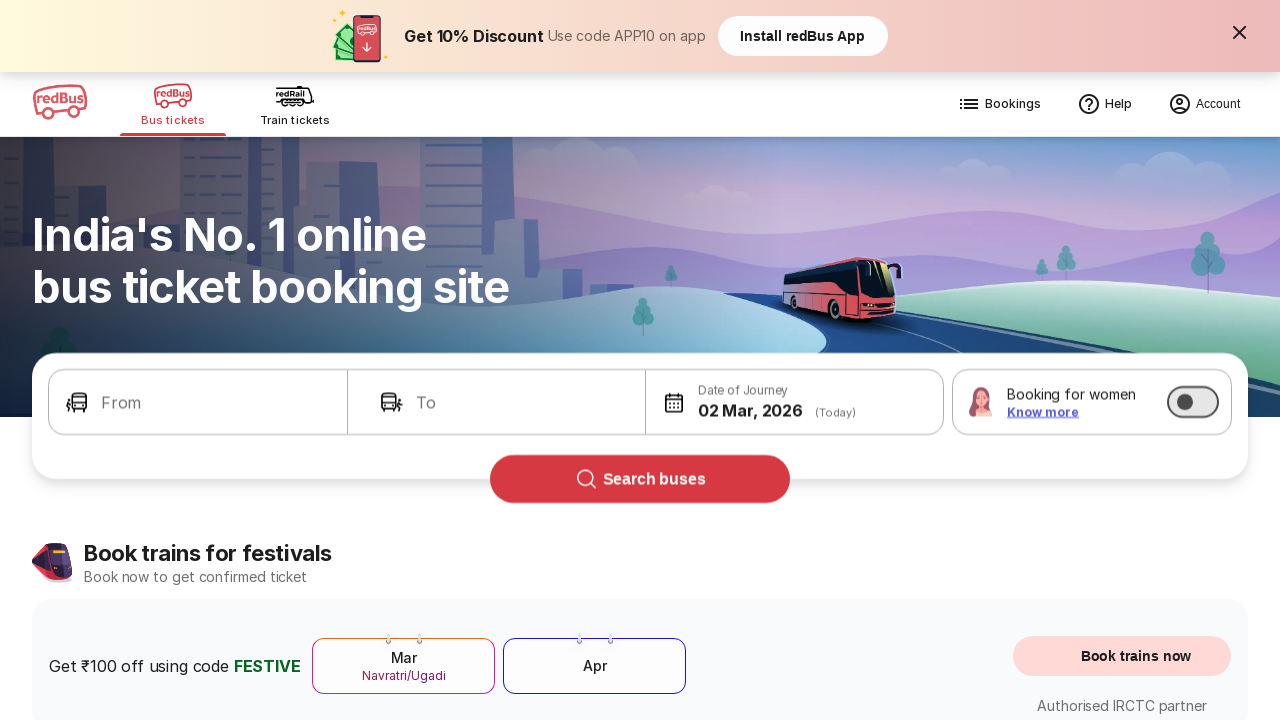

Waited for page to reach domcontentloaded state
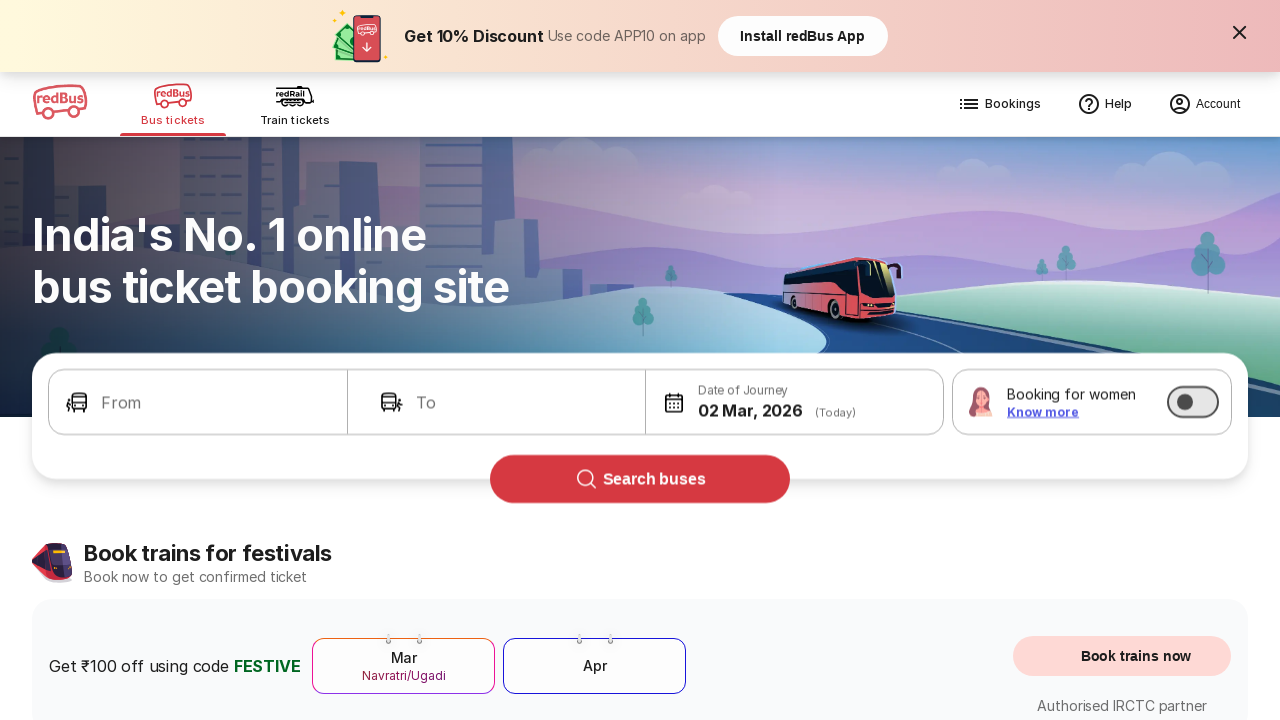

Retrieved current URL: https://www.redbus.in/
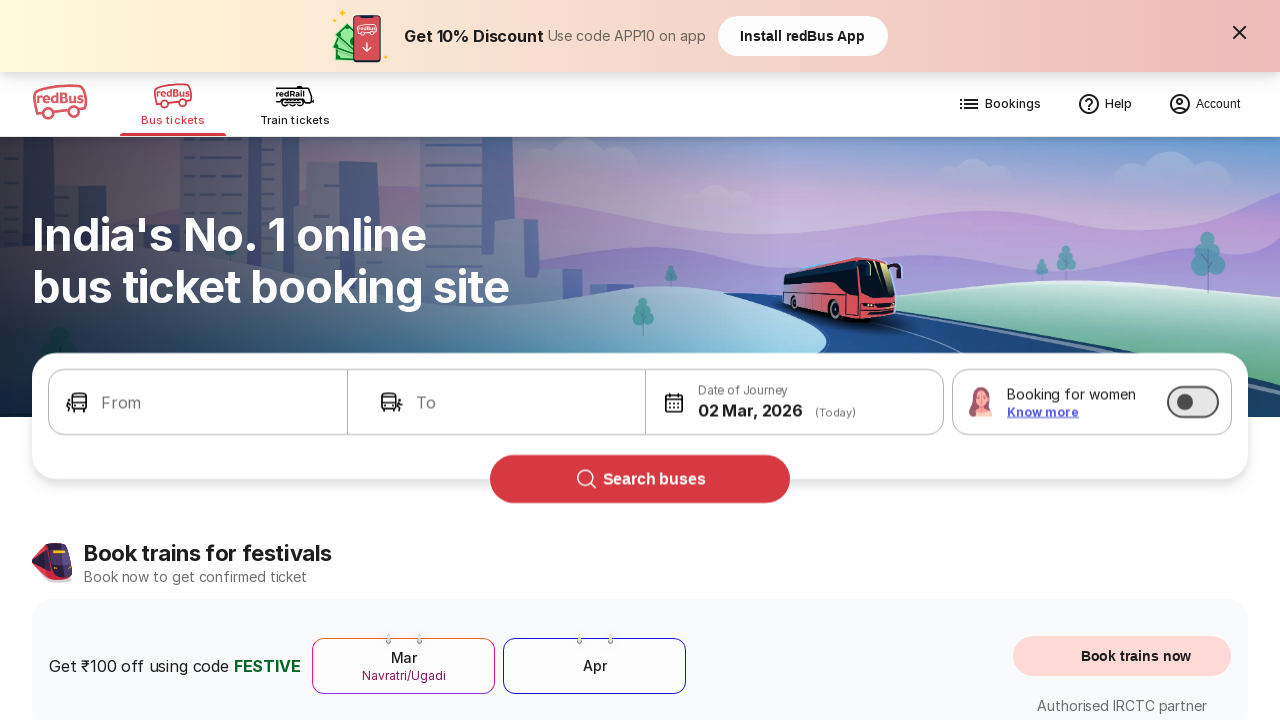

Verified that URL contains 'redbus.in'
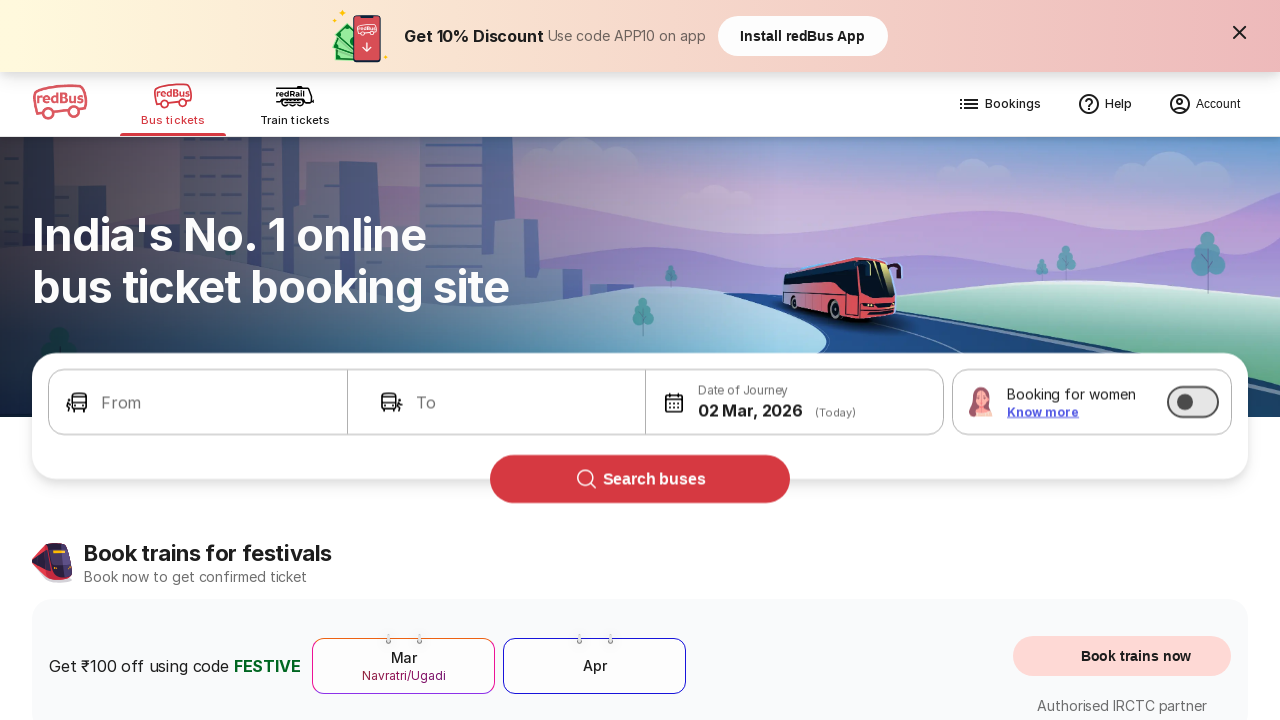

Retrieved page title: Bus Booking Online and Train Tickets at Lowest Price - redBus
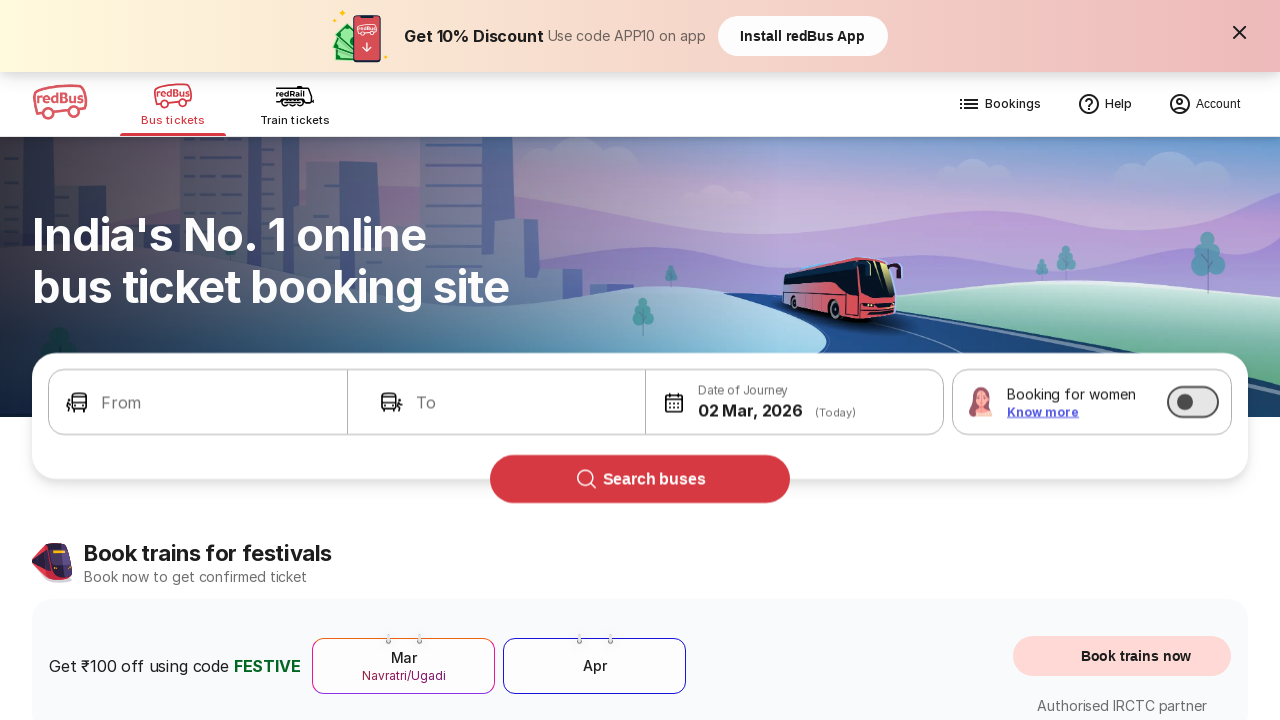

Verified that page title is not empty
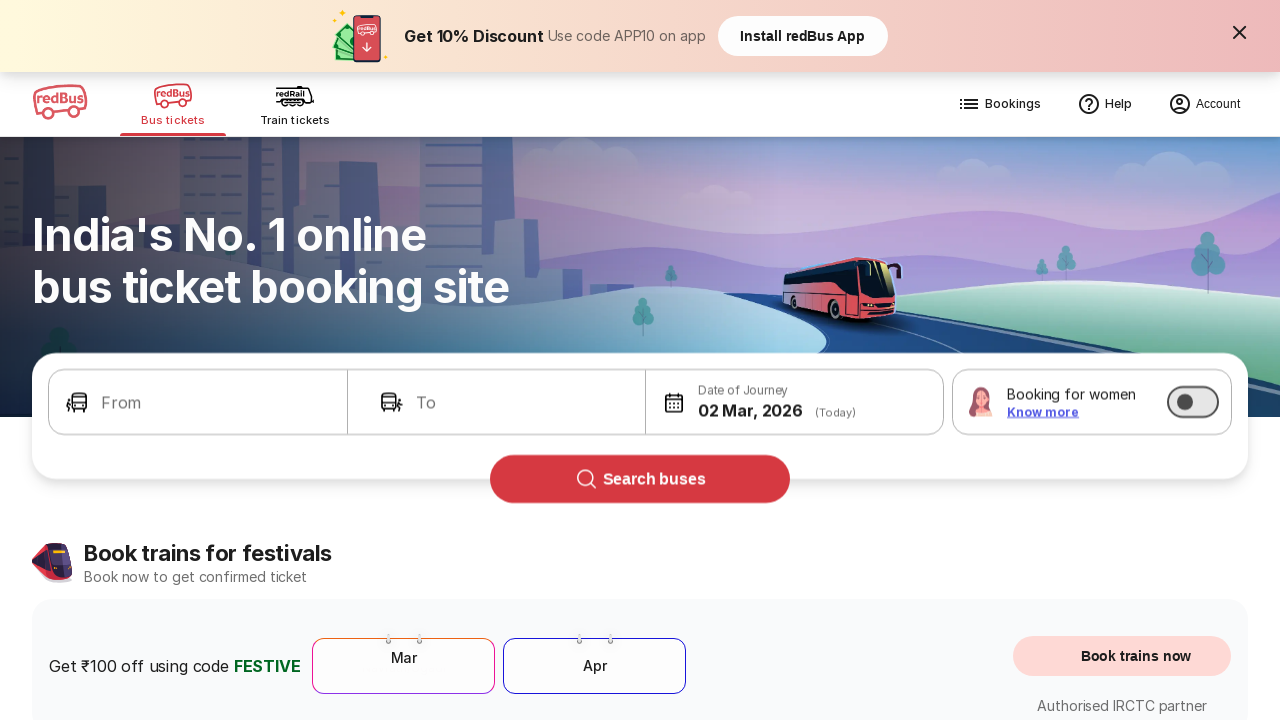

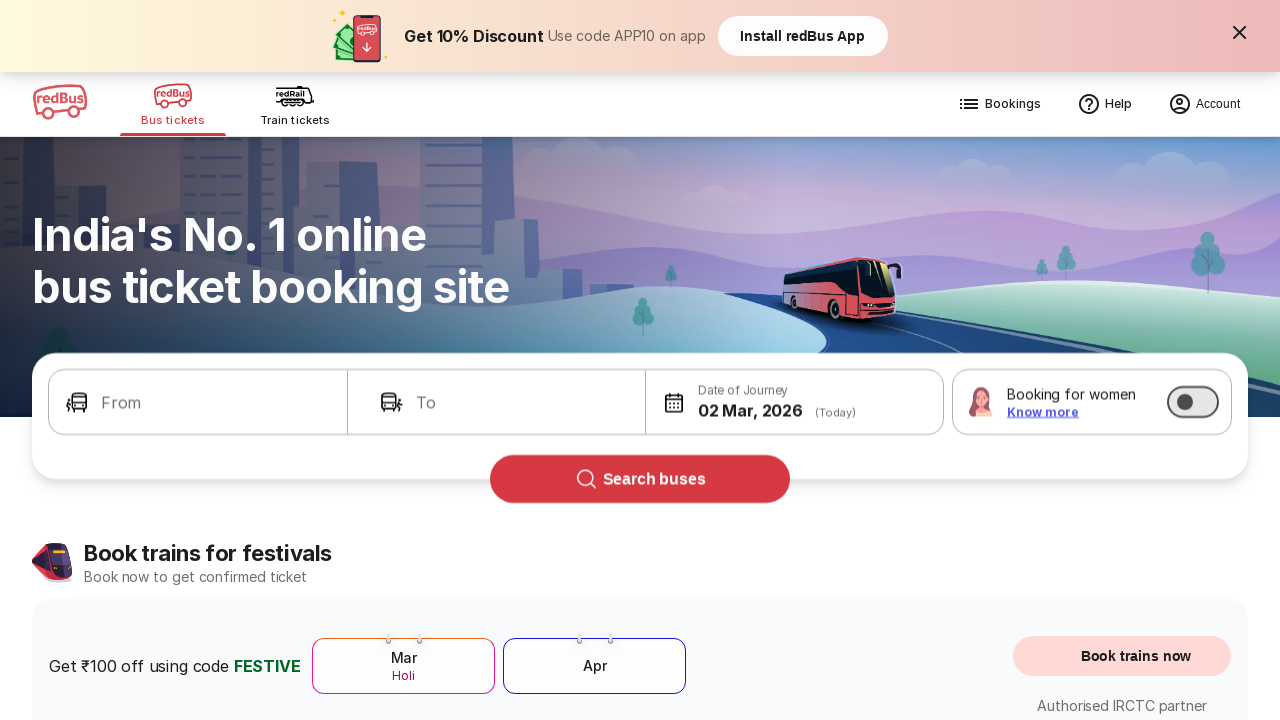